Tests the Playwright homepage by verifying the page title contains "Playwright", checking that the "Get started" link has the correct href attribute, clicking it, and verifying navigation to the intro page.

Starting URL: https://playwright.dev/

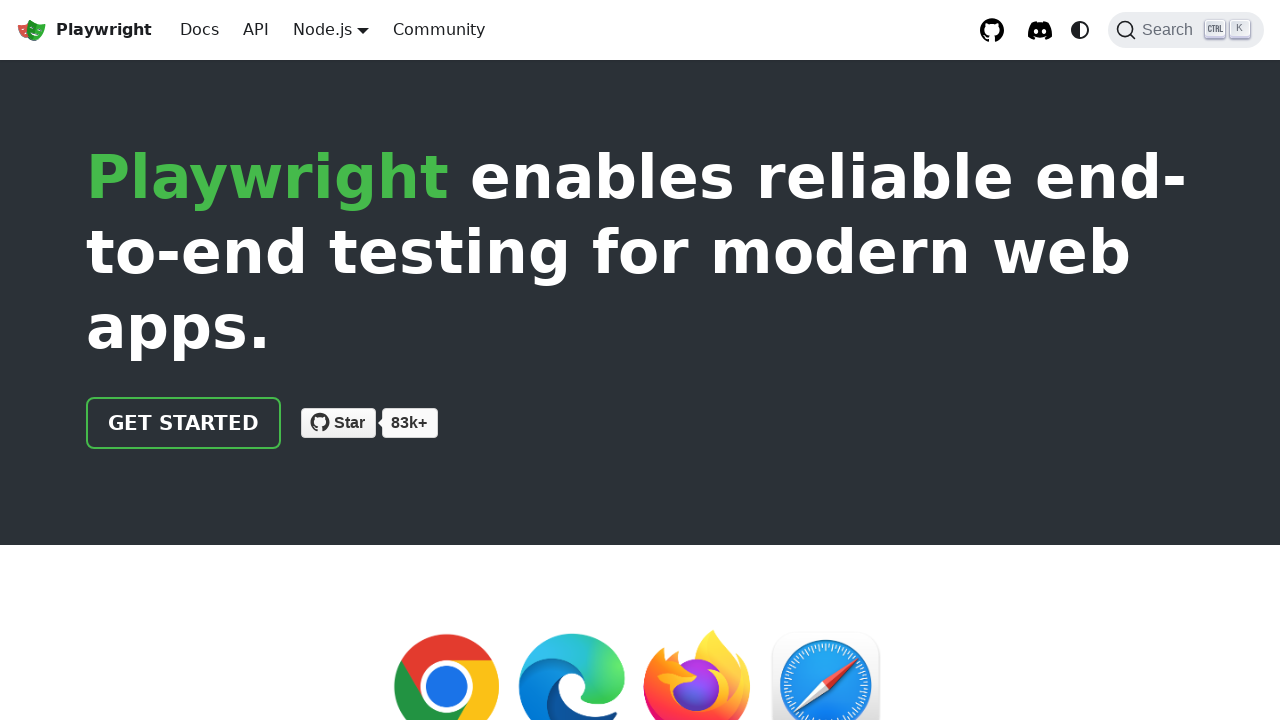

Verified page title contains 'Playwright'
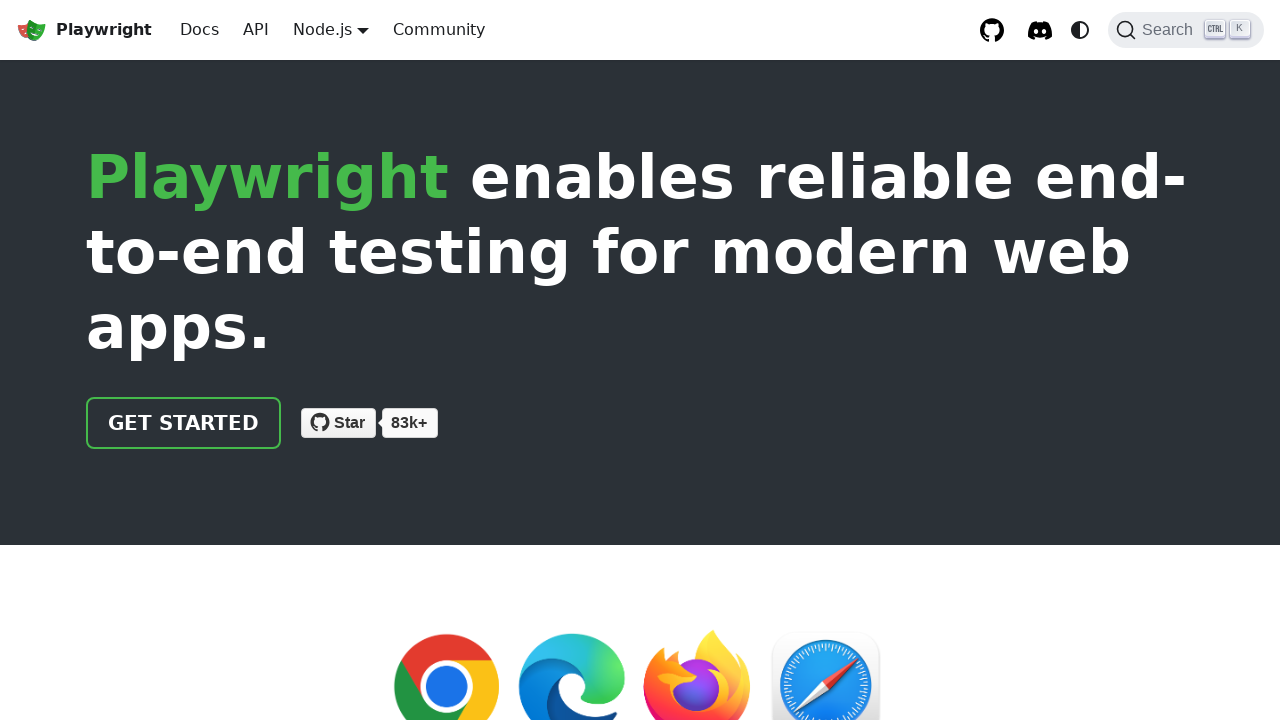

Located the 'Get started' link
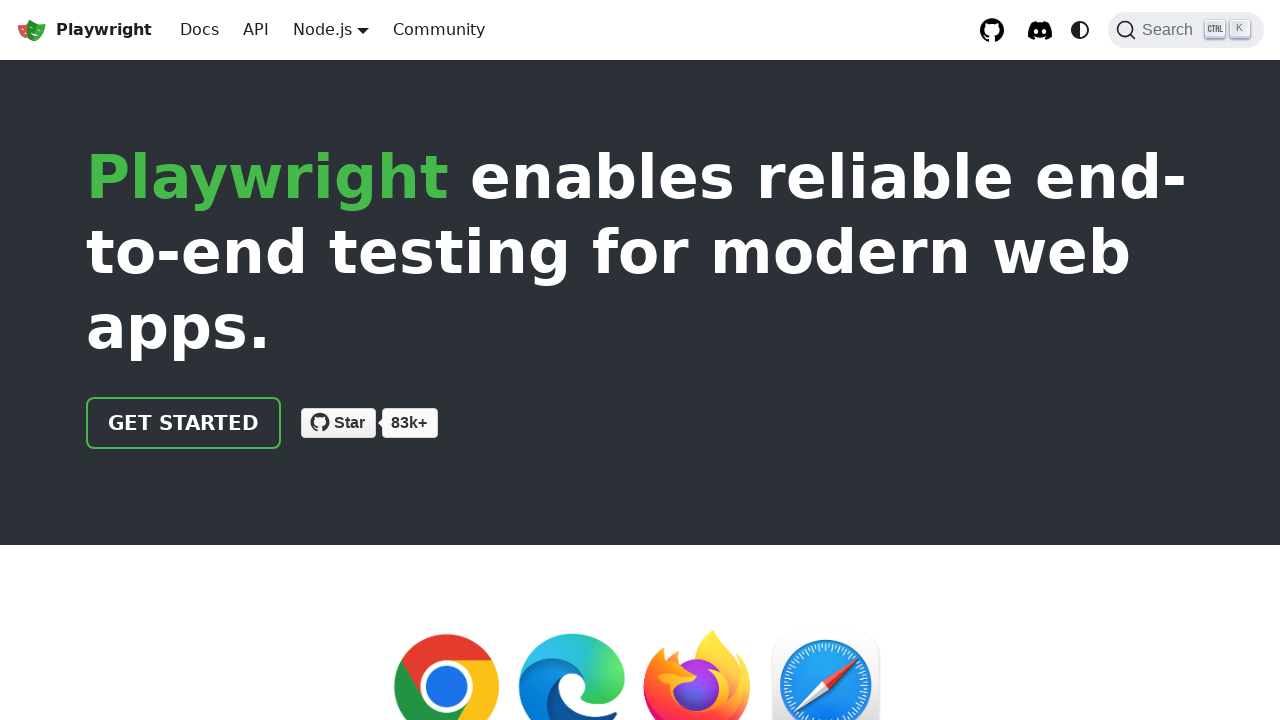

Verified 'Get started' link has href '/docs/intro'
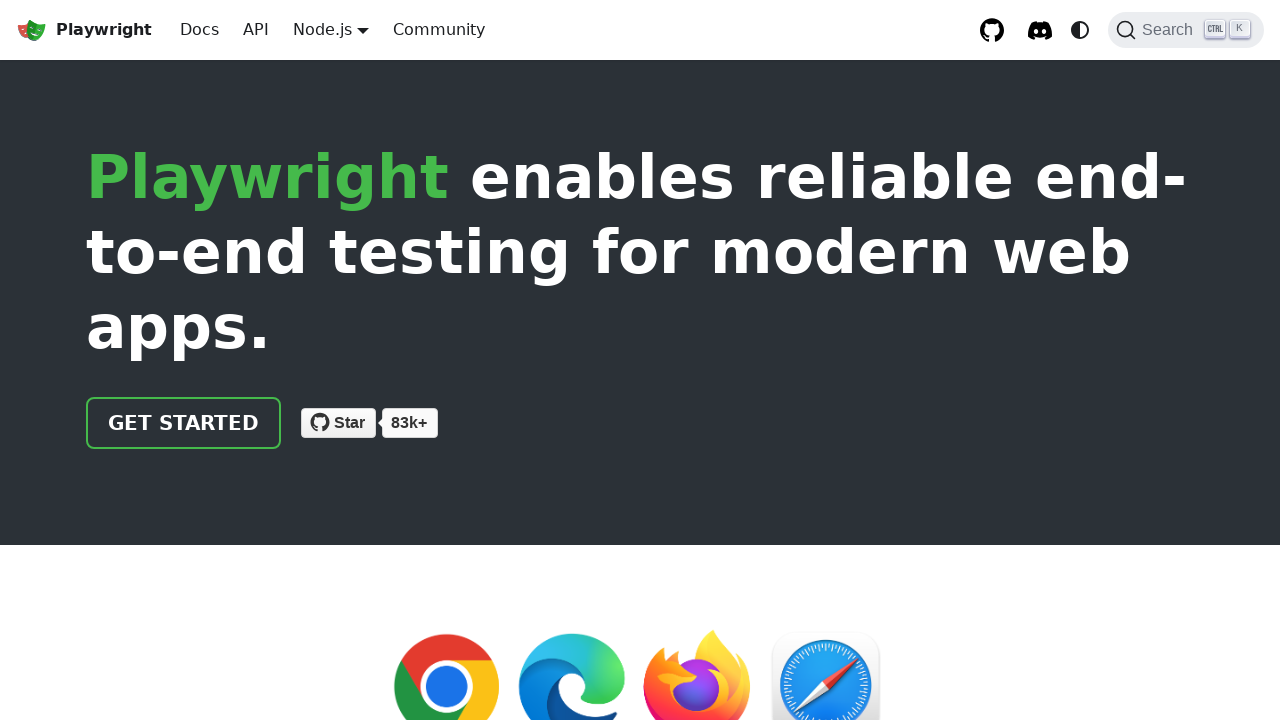

Clicked the 'Get started' link at (184, 423) on internal:role=link[name="Get started"i]
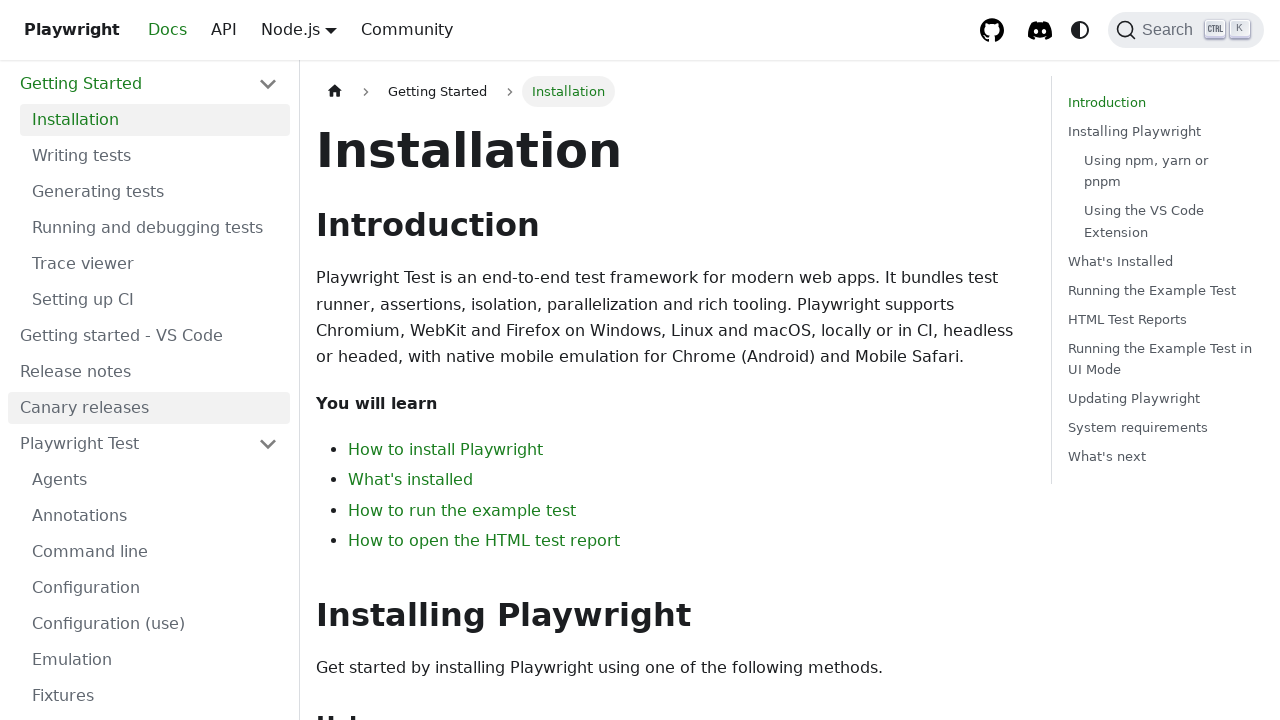

Verified navigation to intro page
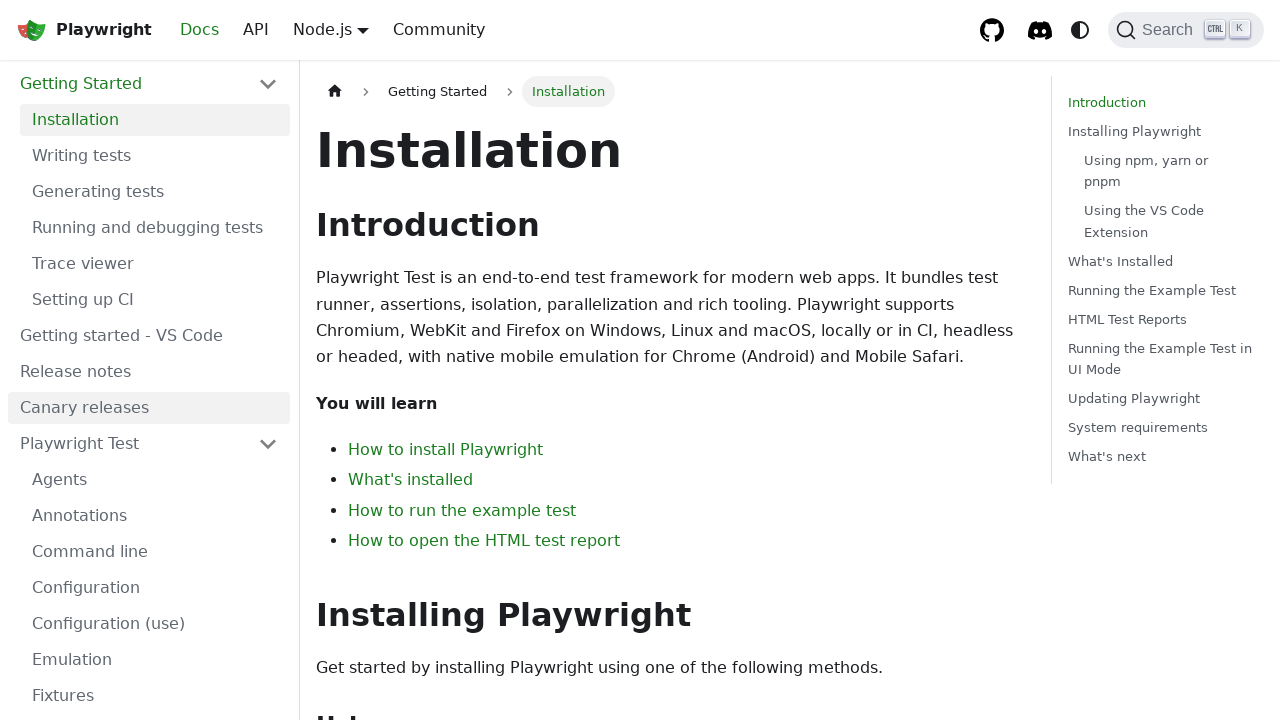

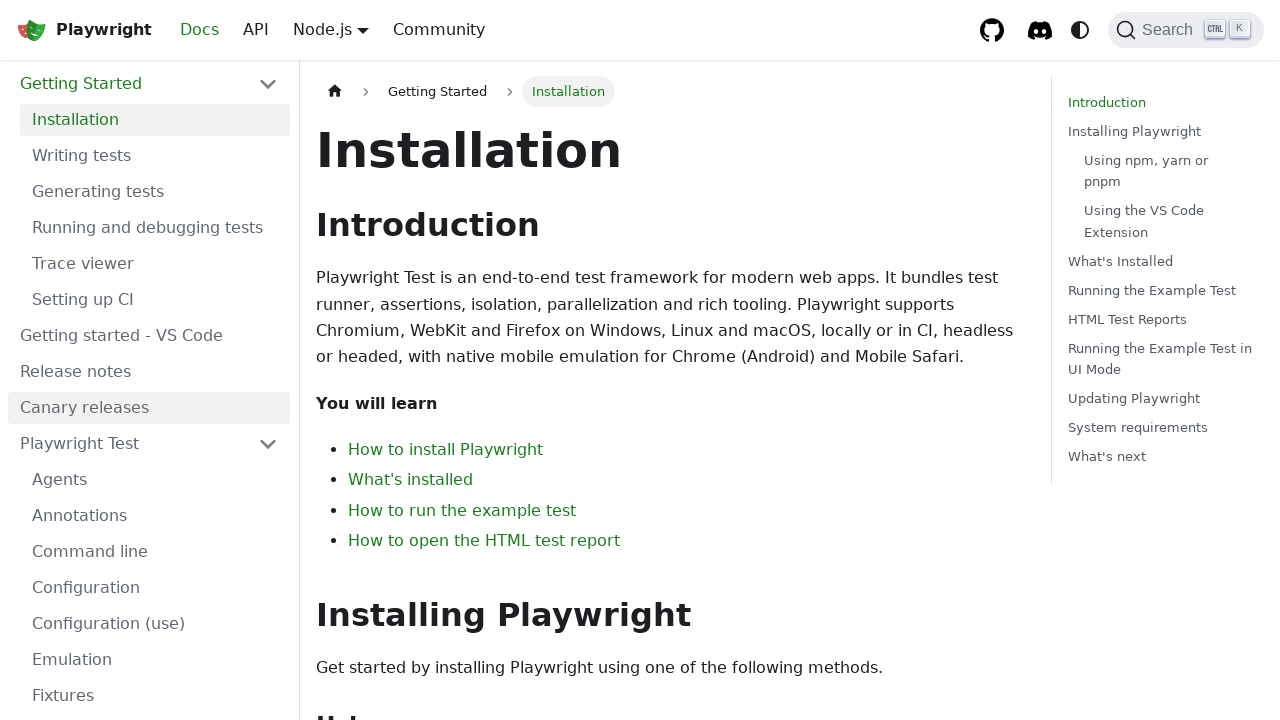